Tests autocomplete functionality by typing text and using keyboard navigation to select a suggestion

Starting URL: https://www.rahulshettyacademy.com/AutomationPractice/

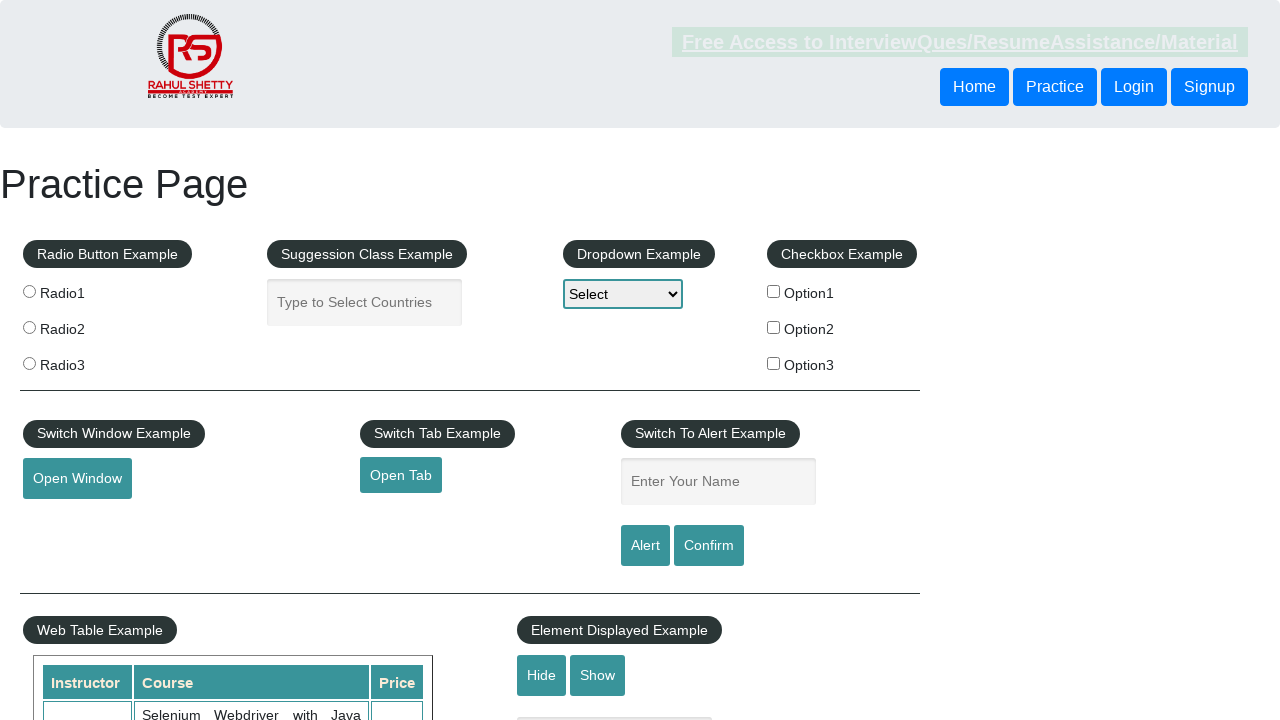

Typed 'nep' in autocomplete field on input#autocomplete
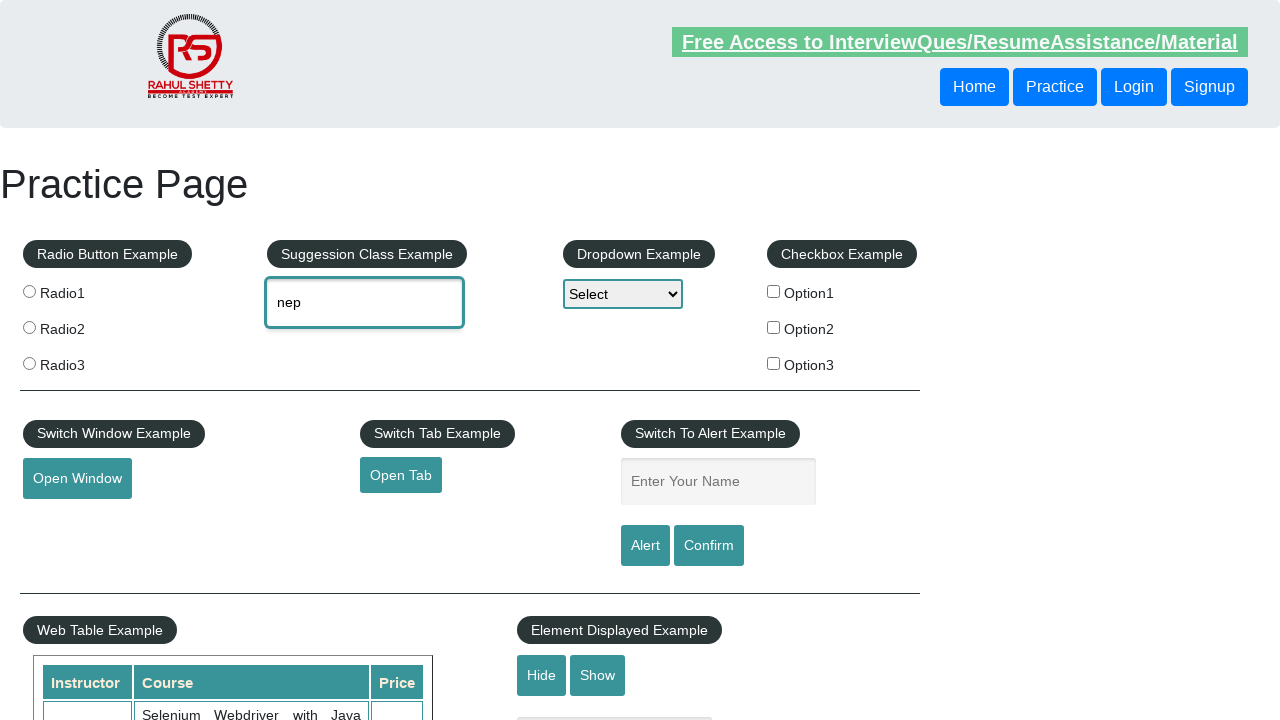

Pressed ArrowDown to navigate to first suggestion on input#autocomplete
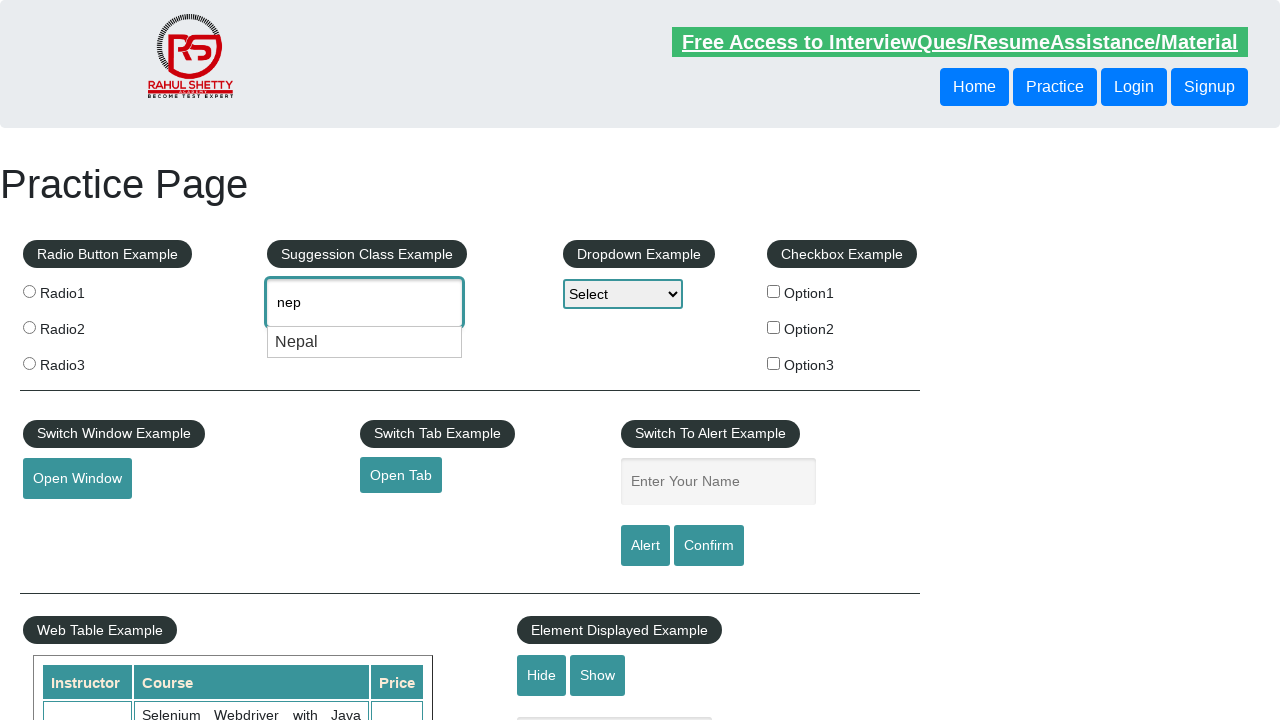

Pressed Enter to select the highlighted suggestion on input#autocomplete
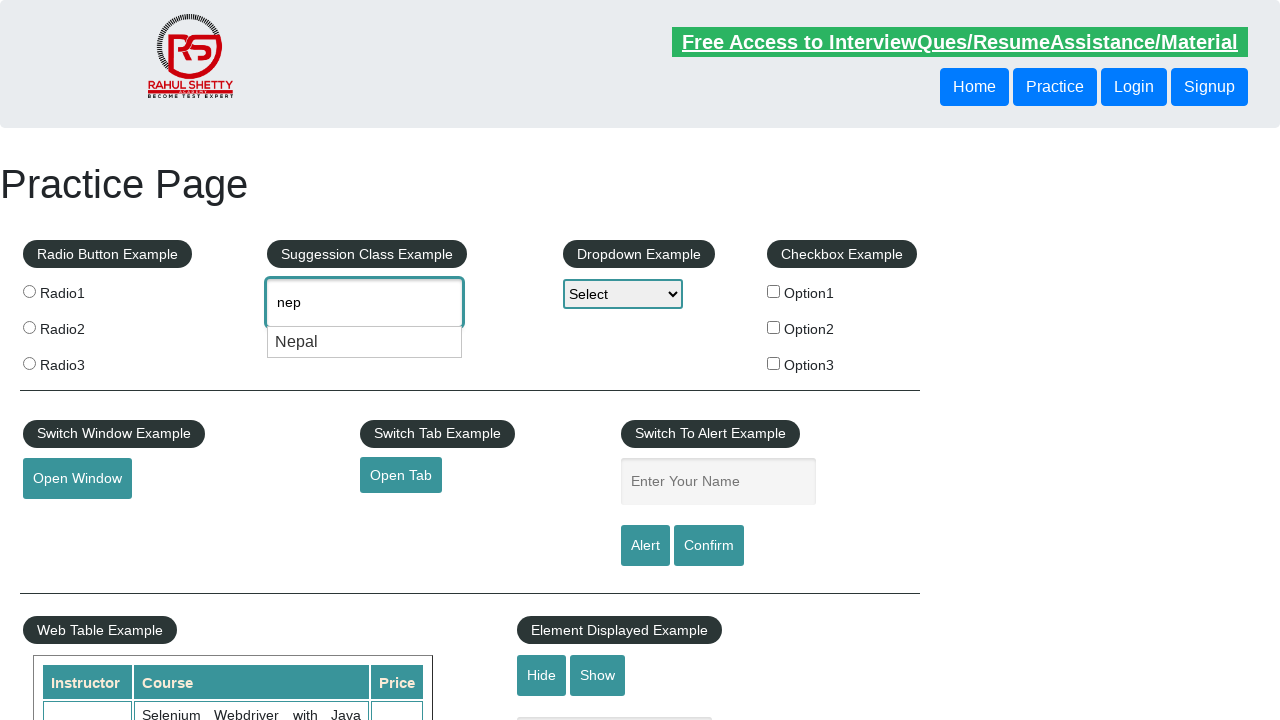

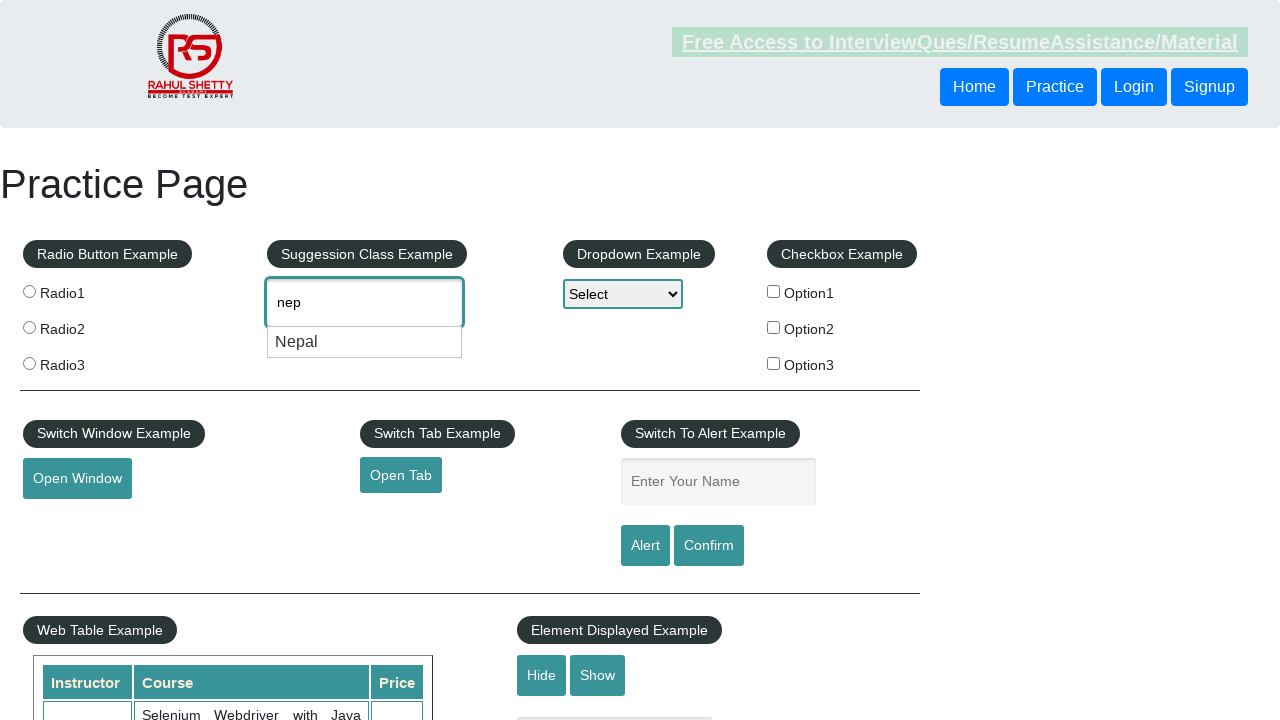